Tests clicking on Nokia Lumia product and verifying its price is displayed

Starting URL: https://www.demoblaze.com/

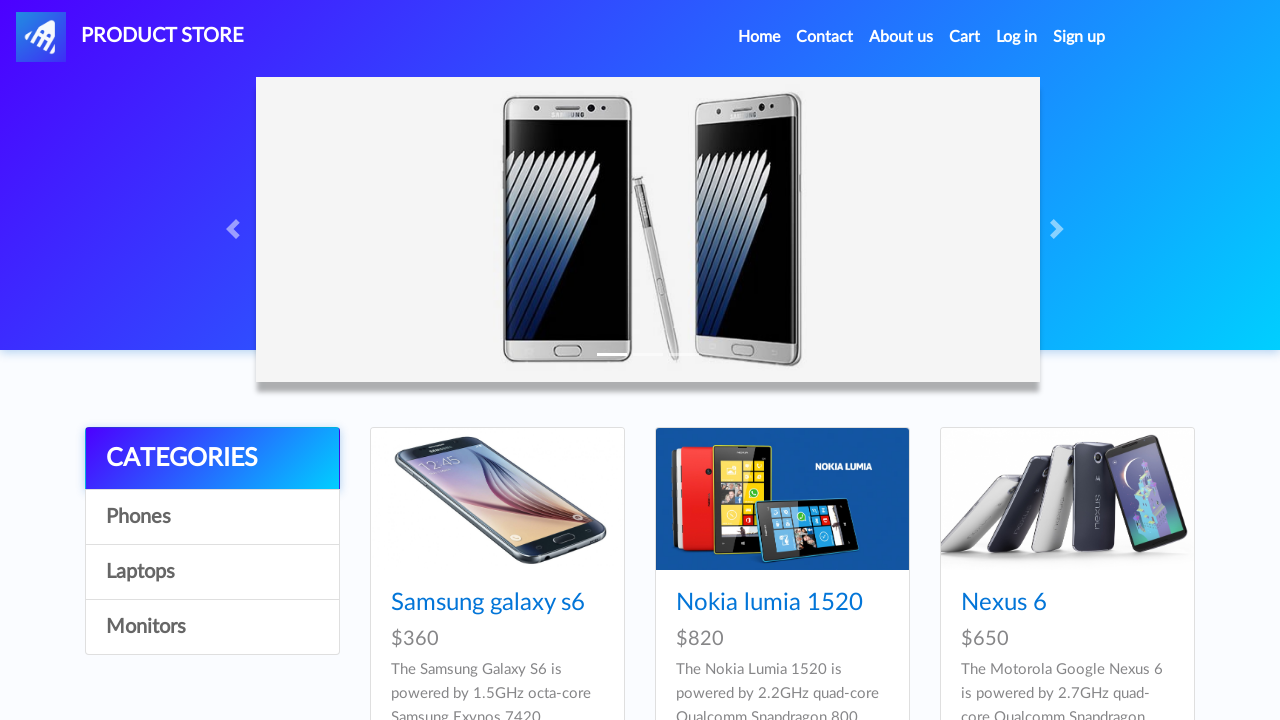

Clicked on Nokia Lumia product link at (782, 499) on xpath=//div/a[@href='prod.html?idp_=2']
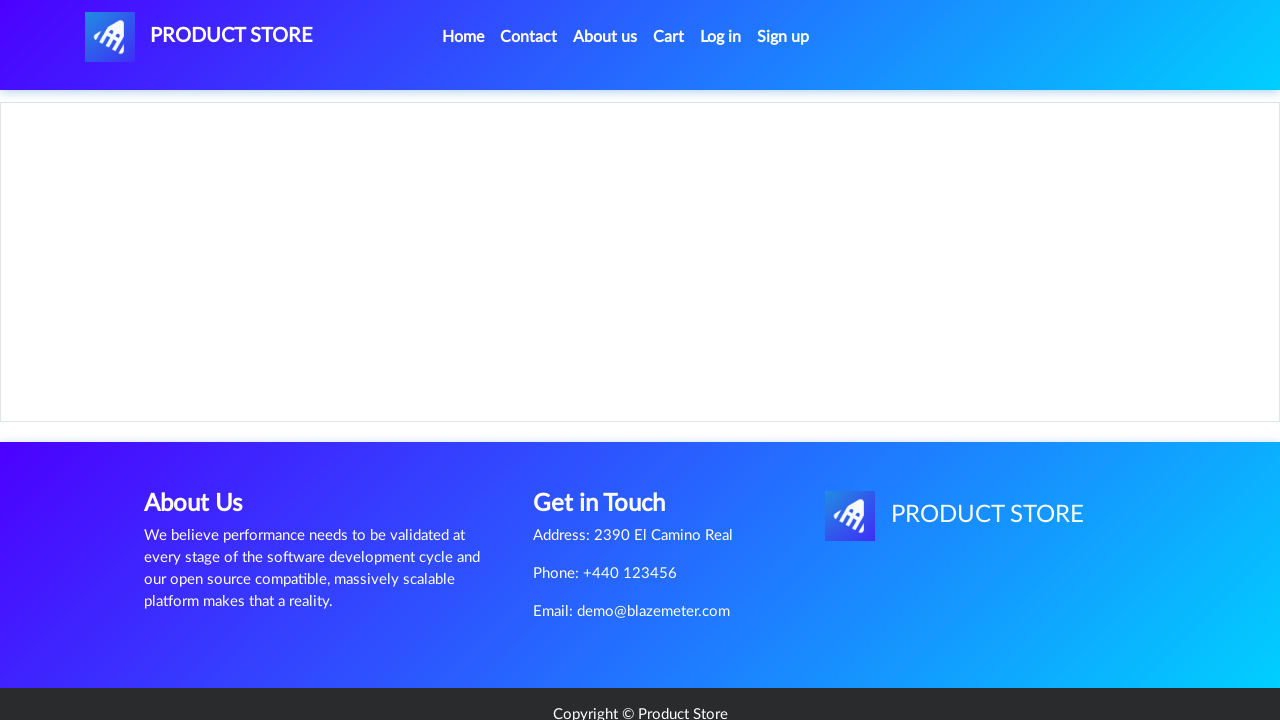

Verified Nokia Lumia price of $820 is displayed
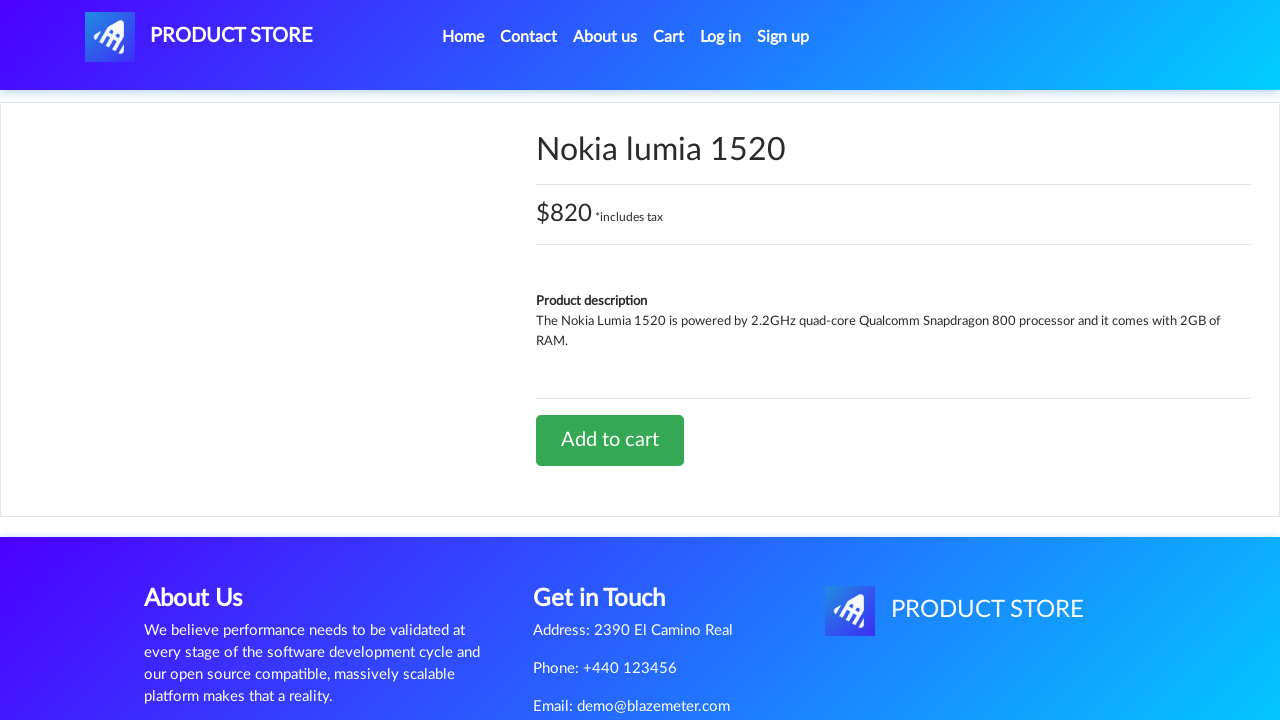

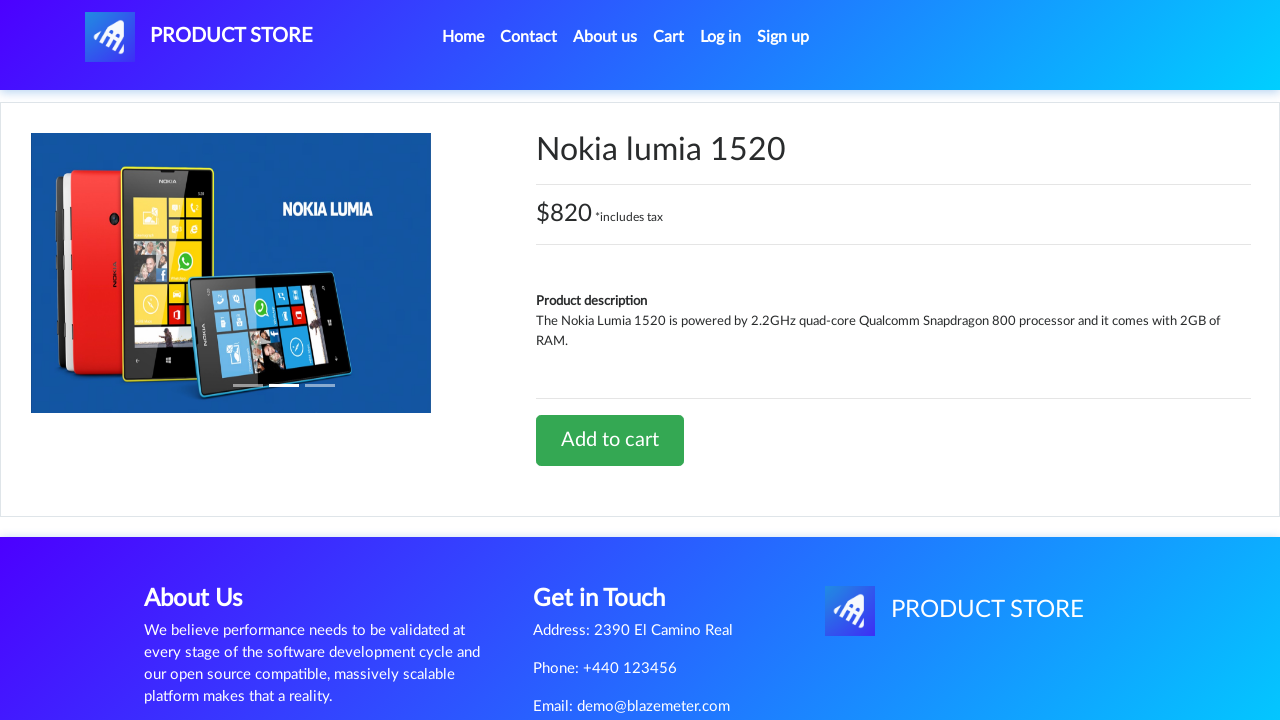